Tests checkbox selection functionality by clicking a specific checkbox and then selecting the first 2 checkboxes from a group of day checkboxes

Starting URL: https://testautomationpractice.blogspot.com/

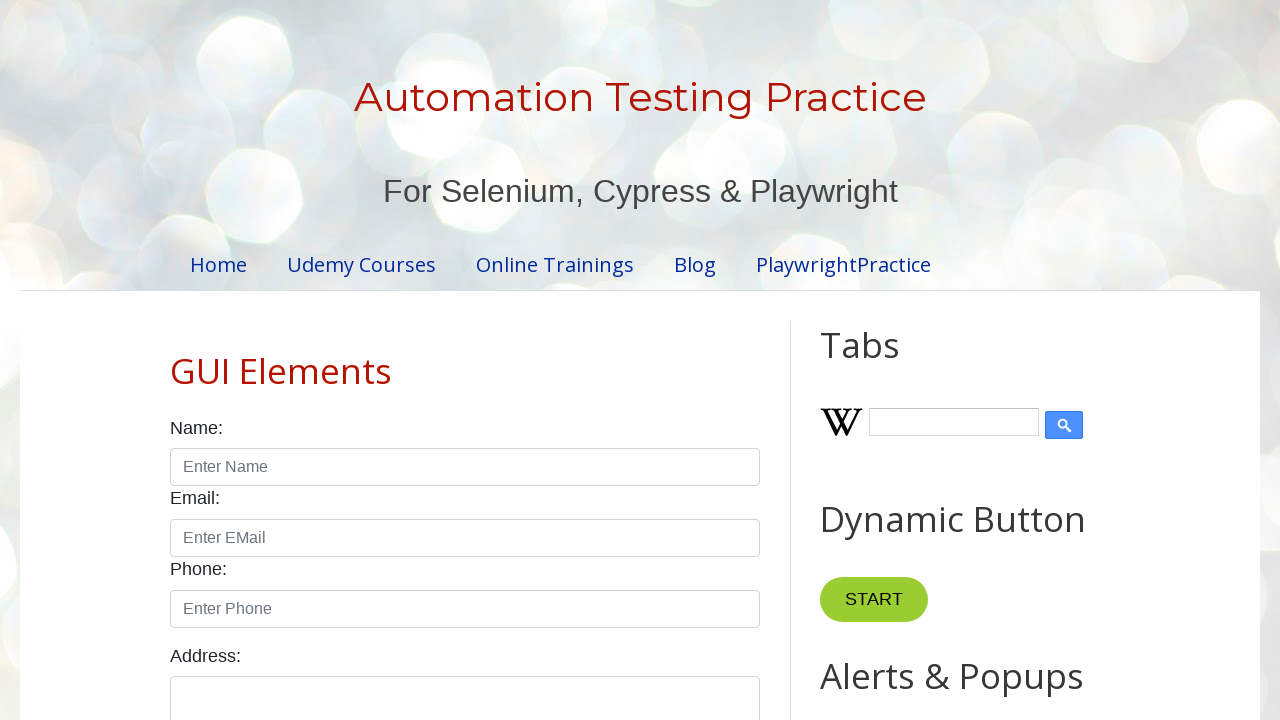

Clicked the Sunday checkbox at (176, 360) on #sunday
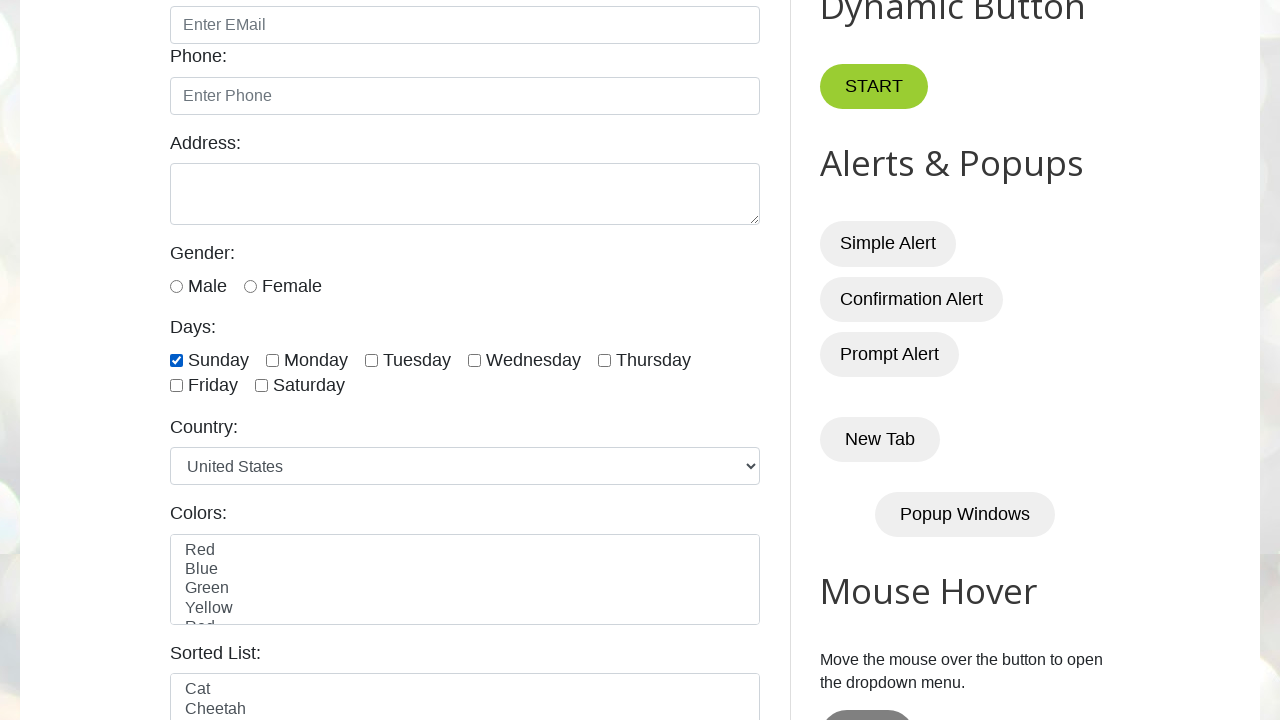

Located all day checkboxes
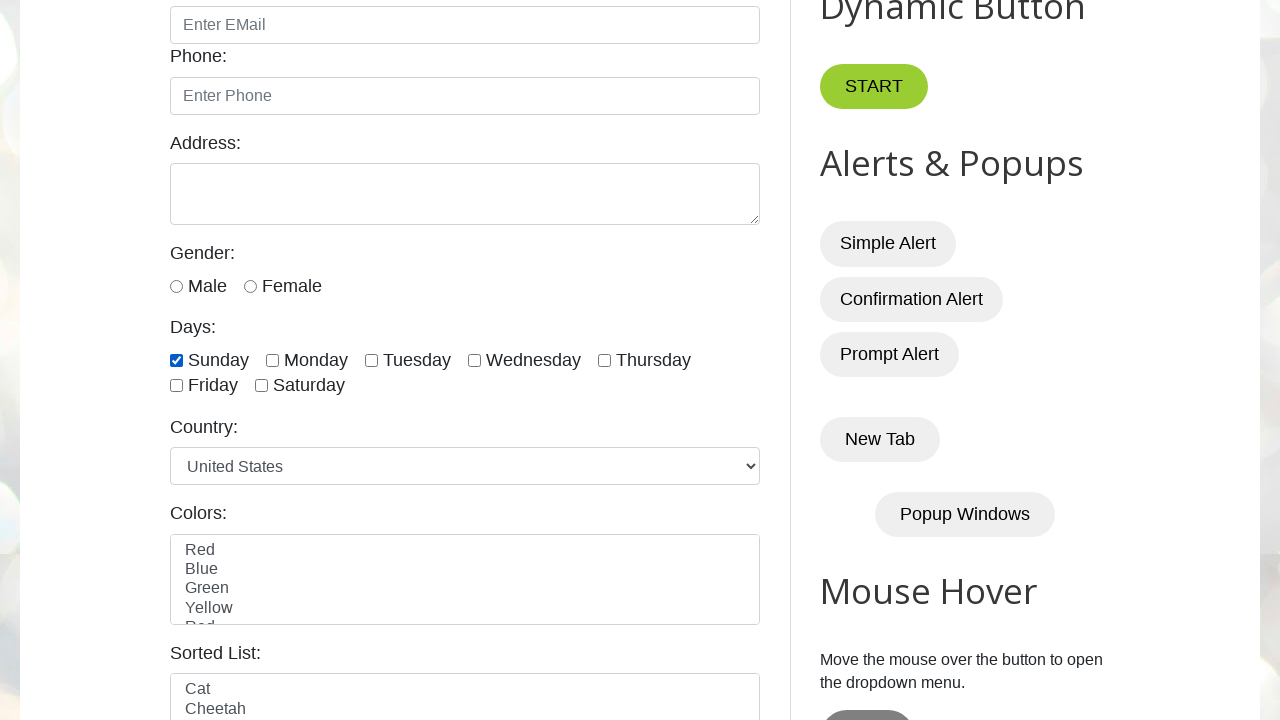

Found 7 day checkboxes
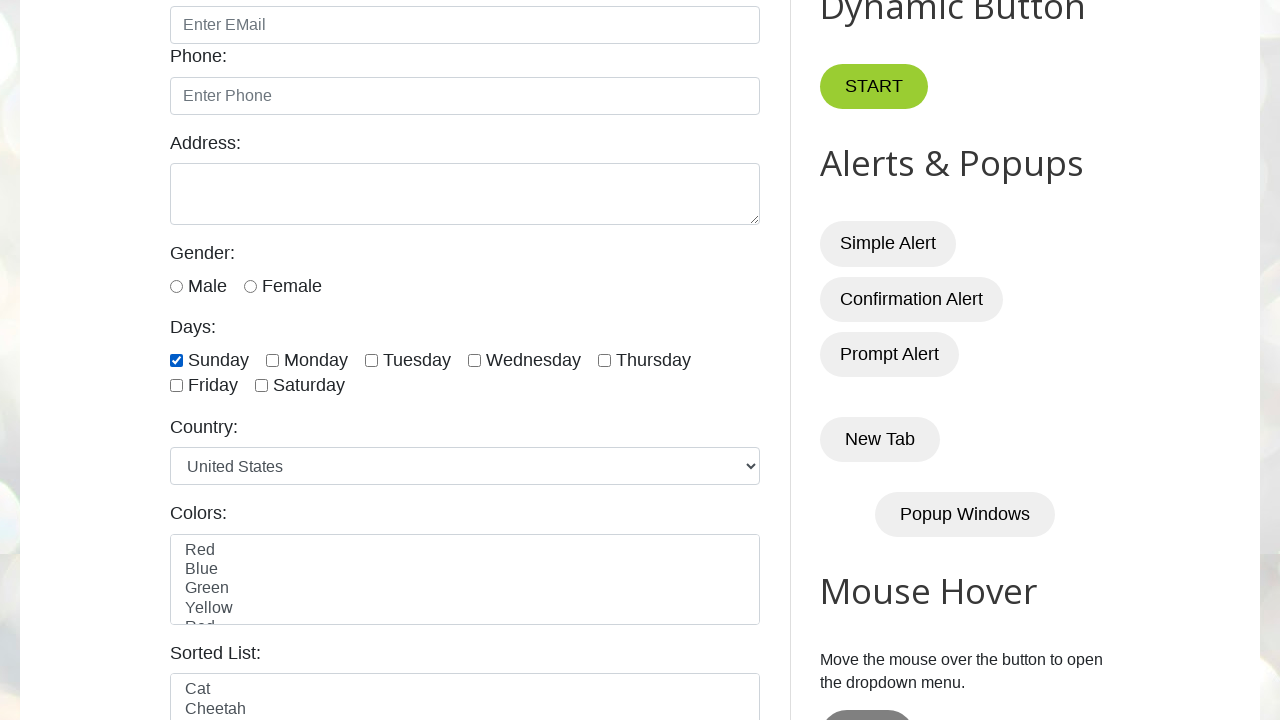

Selected checkbox 1 from the day checkboxes at (176, 360) on xpath=//input[@type='checkbox' and contains(@id,'day')] >> nth=0
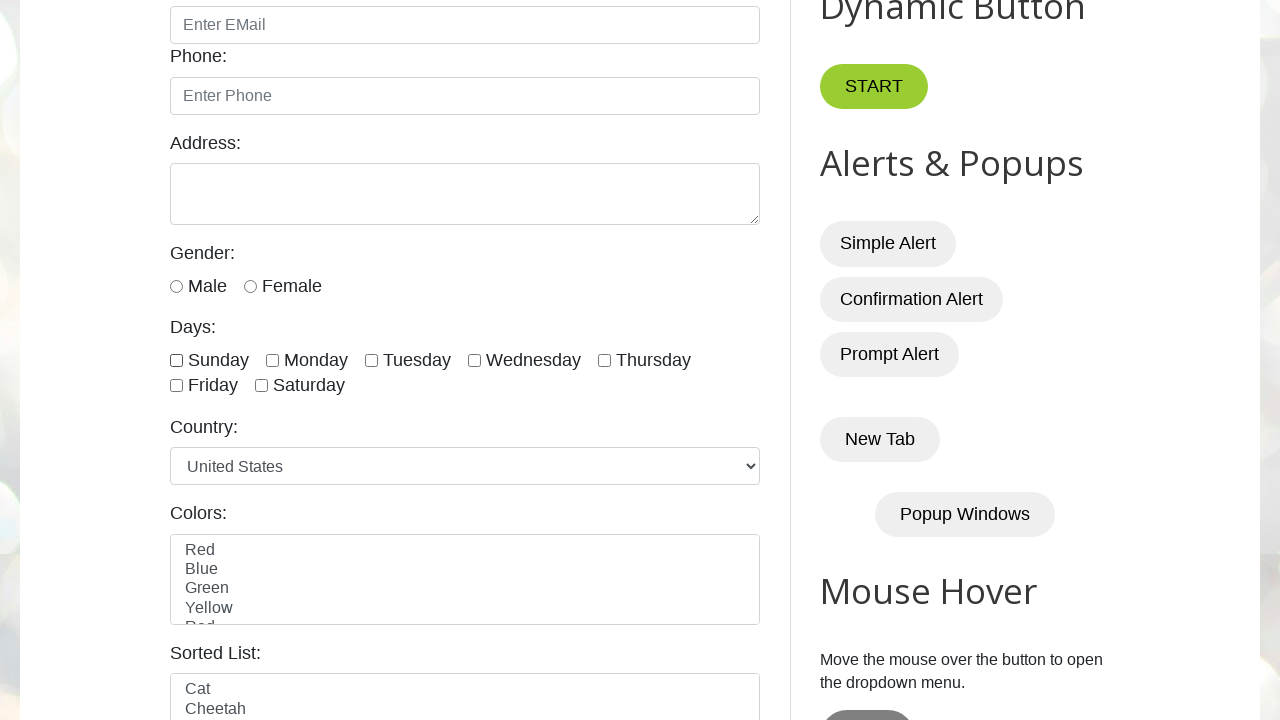

Selected checkbox 2 from the day checkboxes at (272, 360) on xpath=//input[@type='checkbox' and contains(@id,'day')] >> nth=1
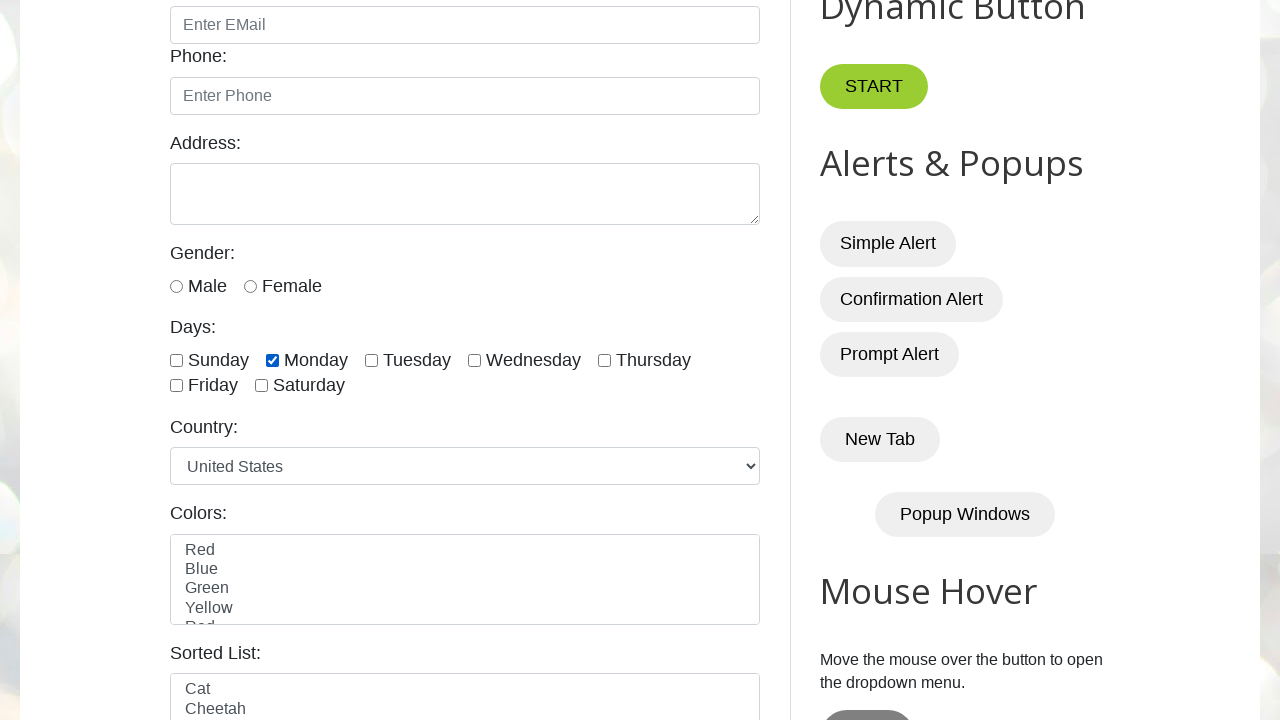

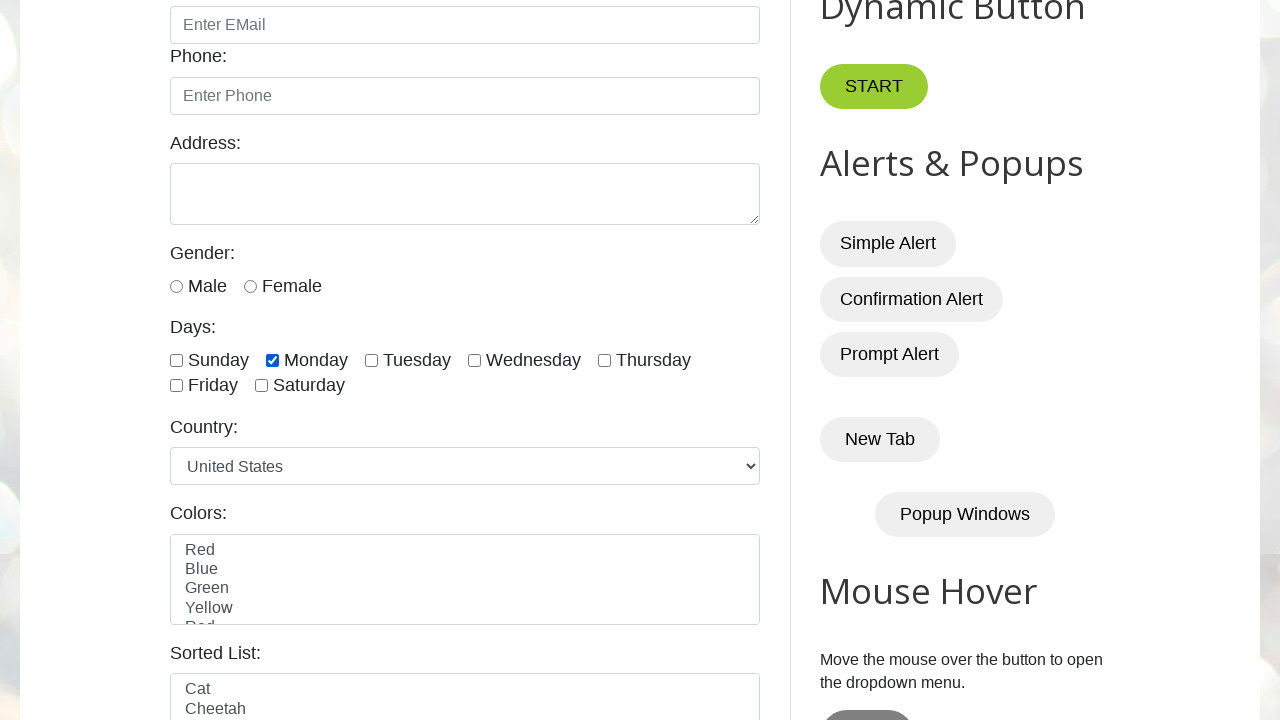